Solves a math captcha by calculating a value, entering it into a form, selecting checkboxes/radio buttons, and submitting

Starting URL: https://suninjuly.github.io/math.html

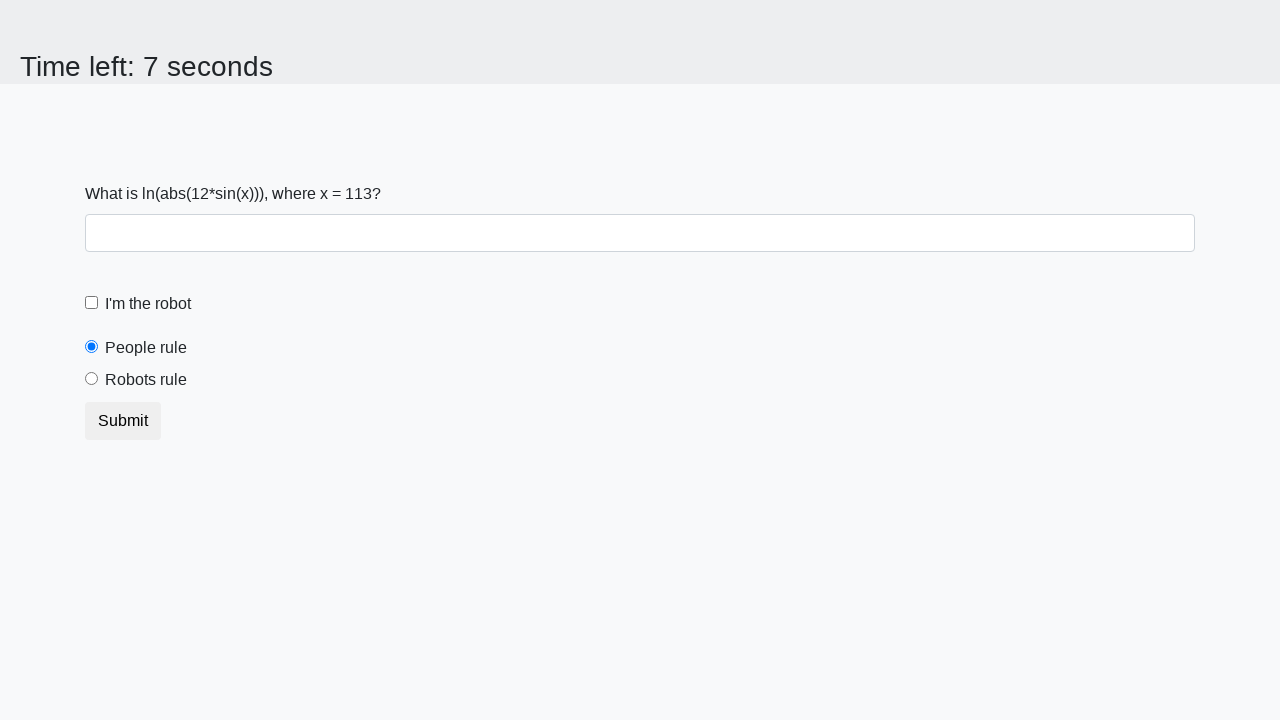

Retrieved x value from page element
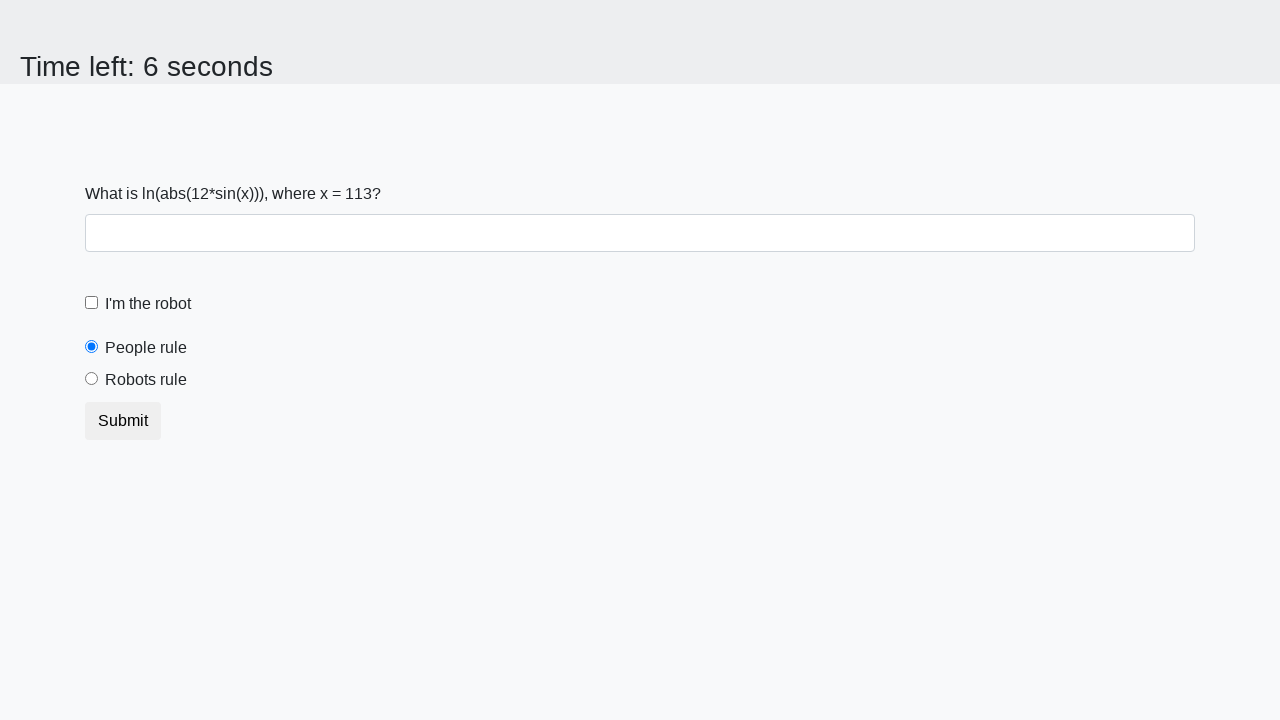

Calculated math captcha result using formula: log(abs(12*sin(x)))
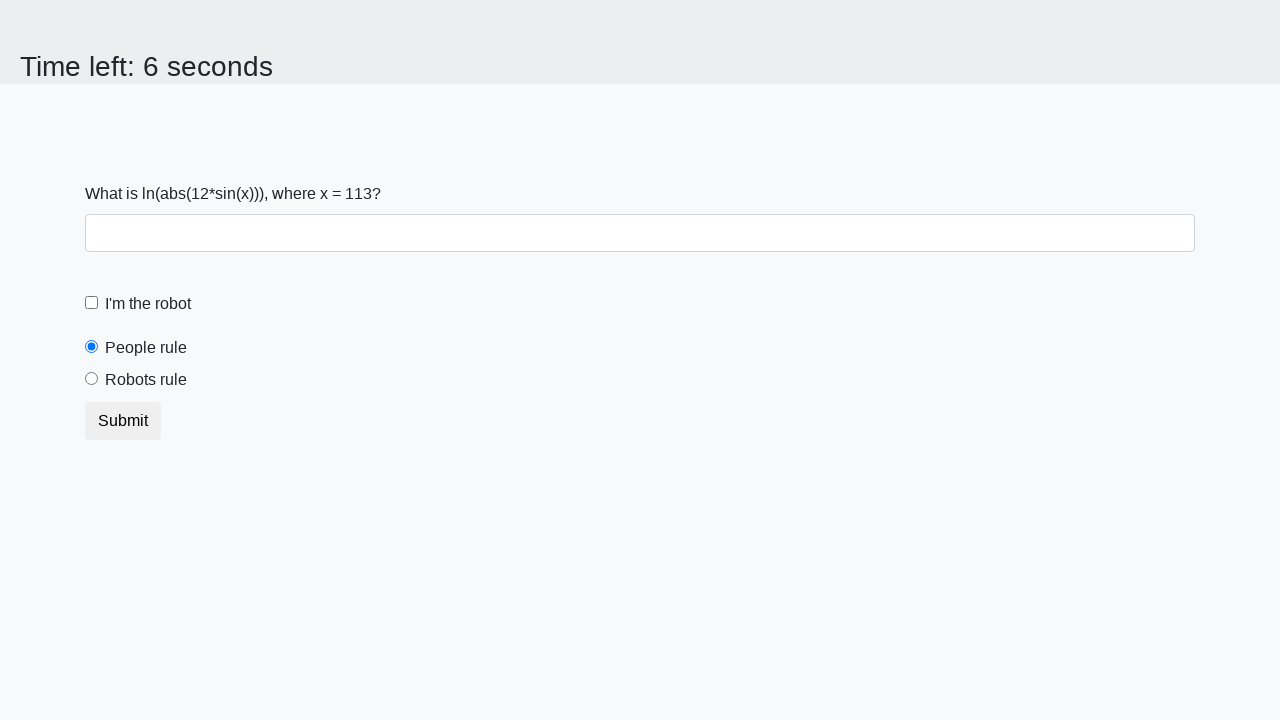

Entered calculated answer into form field on #answer
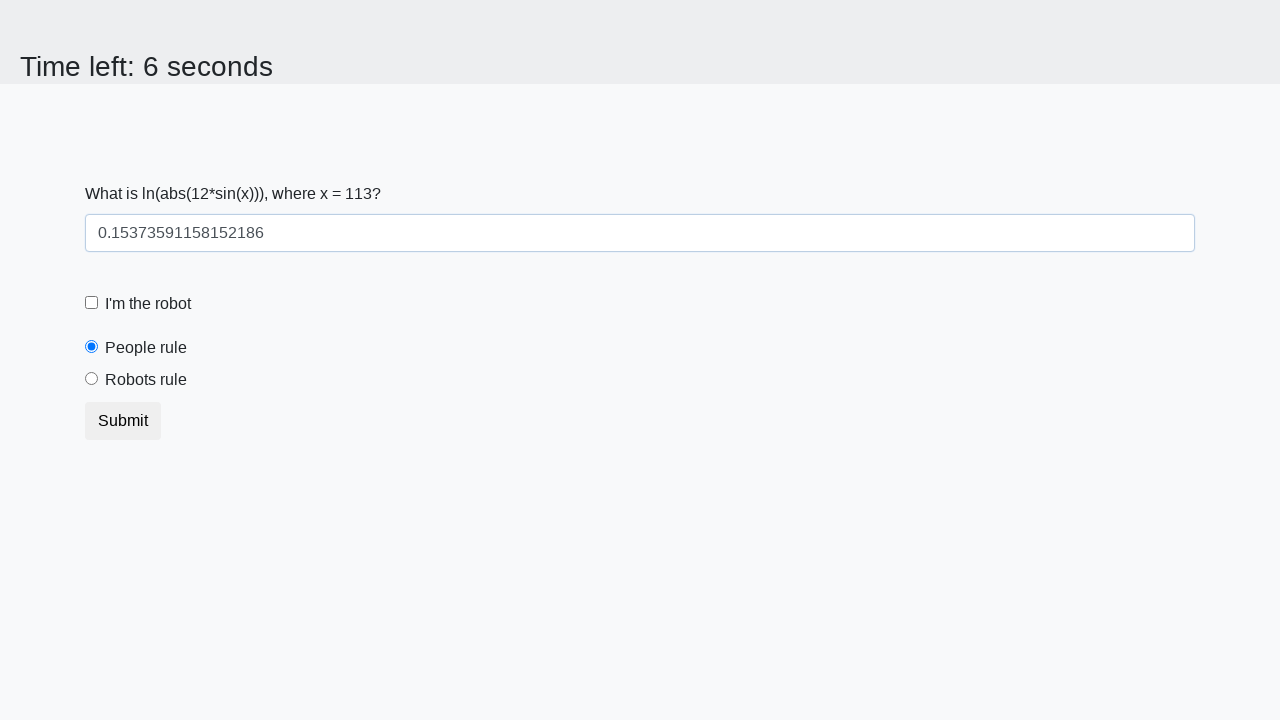

Clicked robot checkbox at (92, 303) on #robotCheckbox
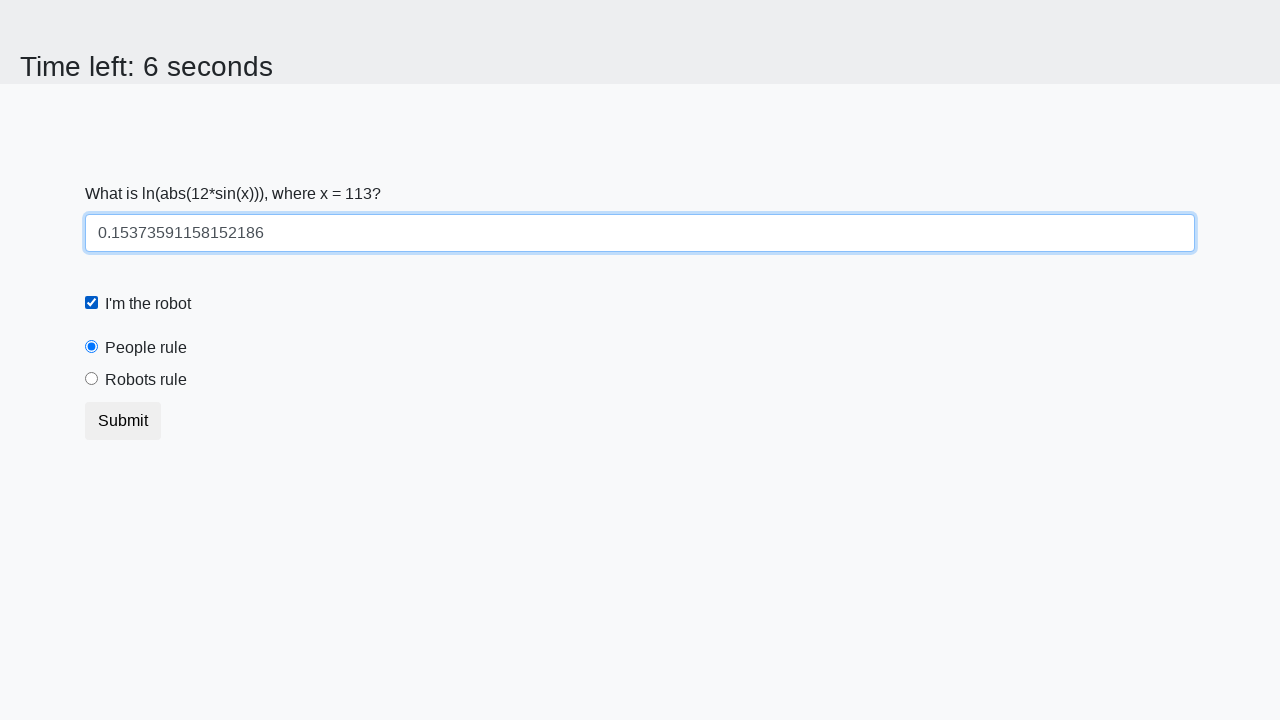

Clicked robots rule radio button at (92, 379) on #robotsRule
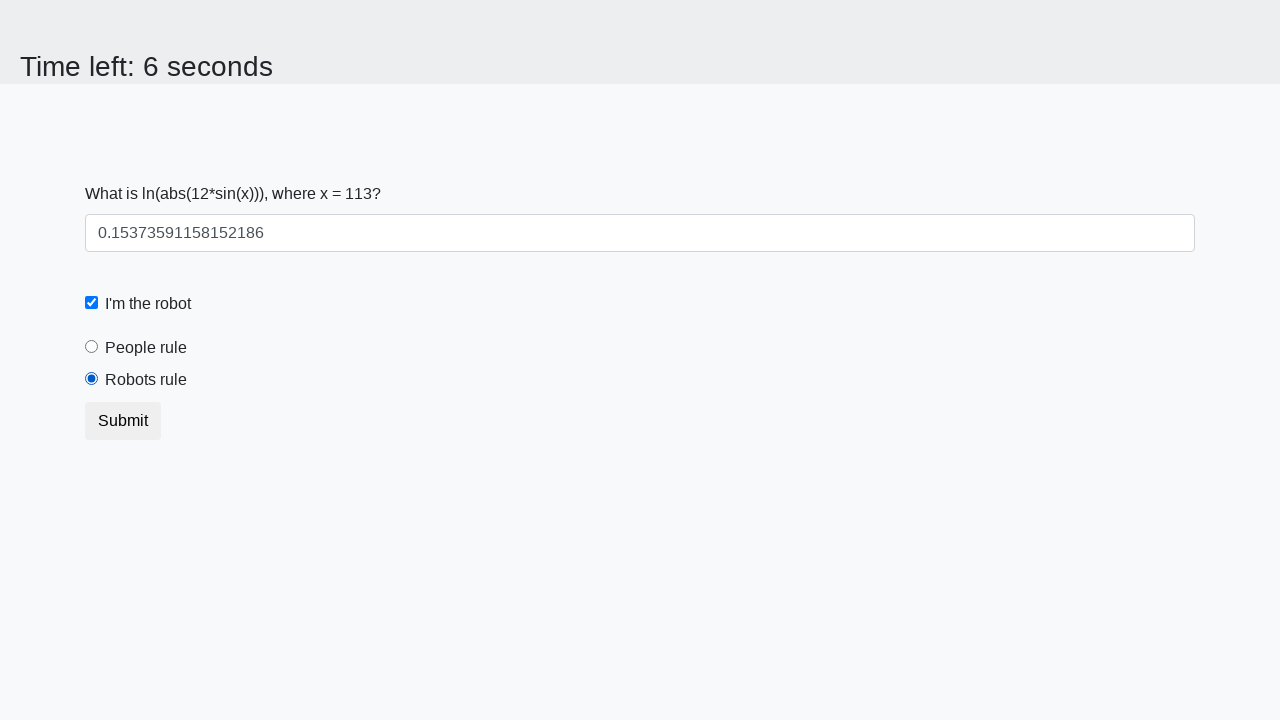

Submitted the form at (123, 421) on button.btn
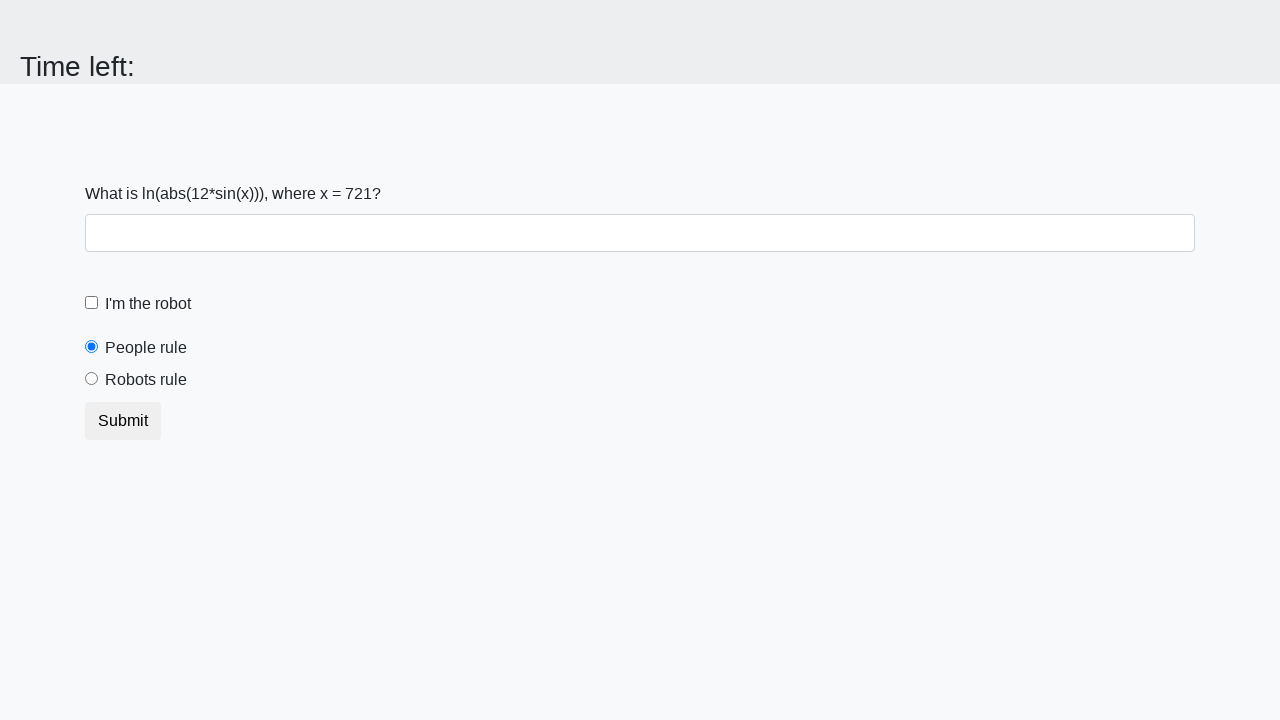

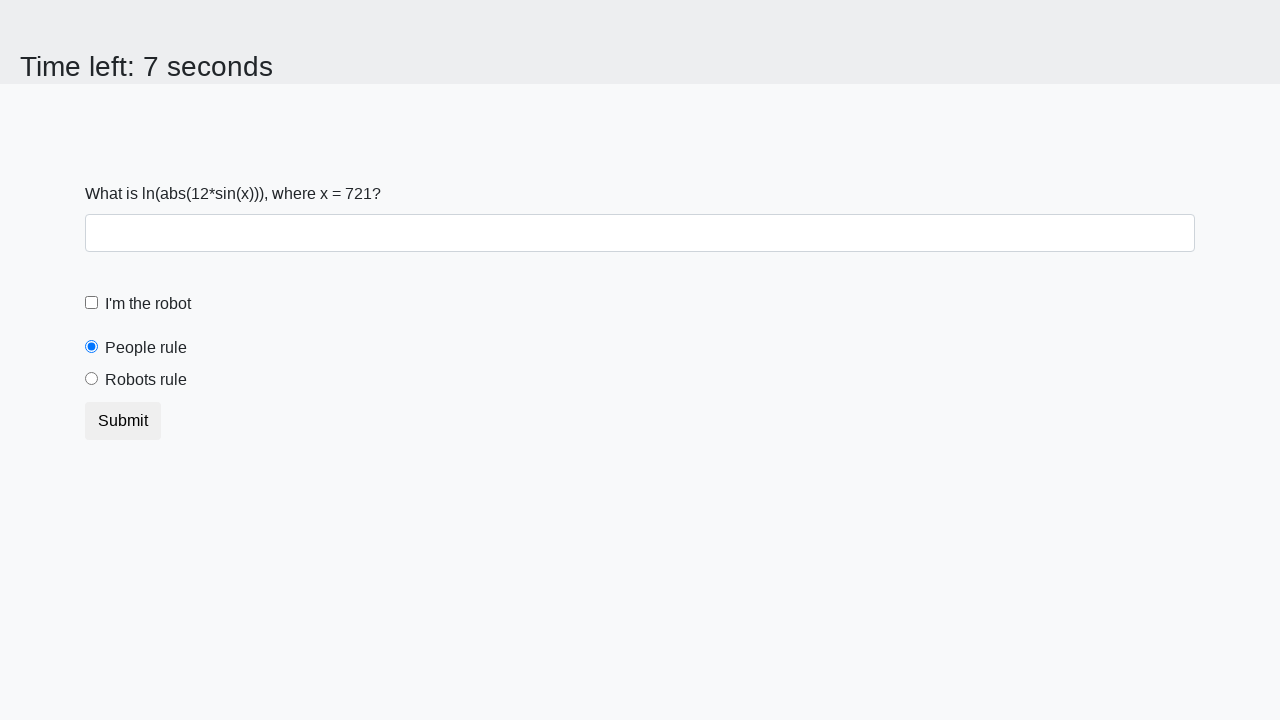